Tests a calculator form by reading two numbers from the page, calculating their sum, and selecting the result from a dropdown menu before submitting

Starting URL: https://suninjuly.github.io/selects1.html

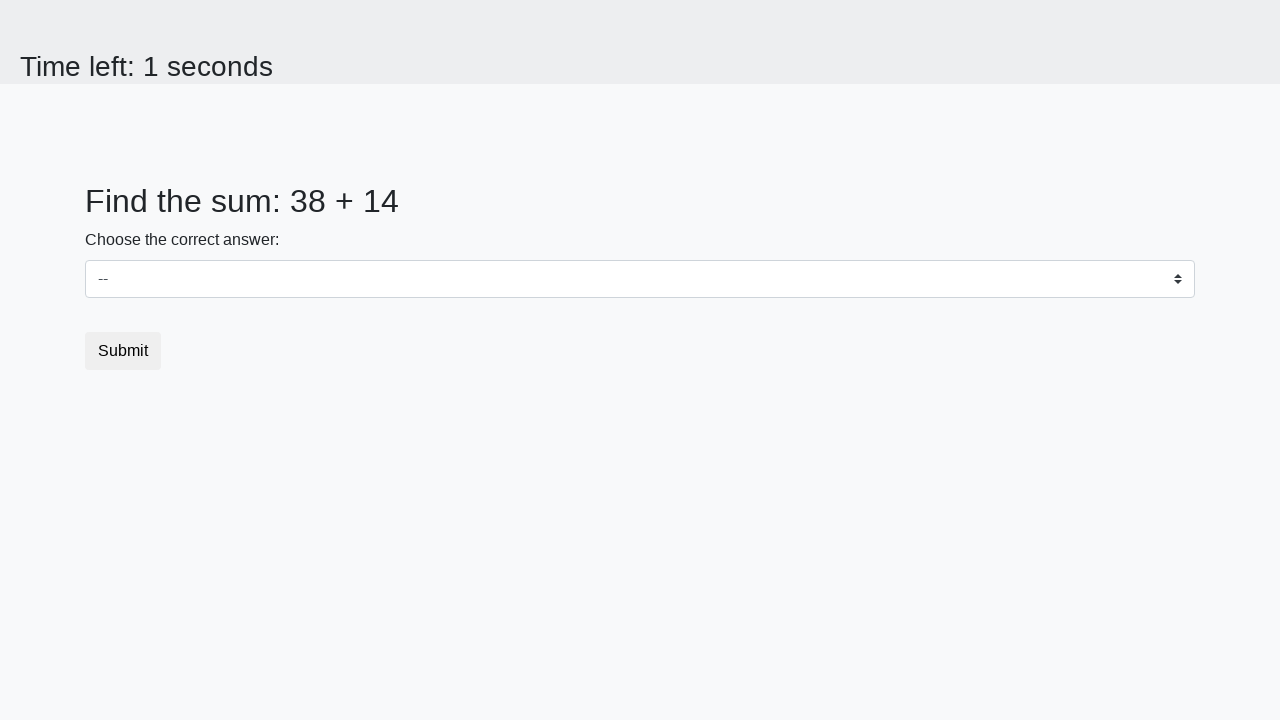

Read first number from page element #num1
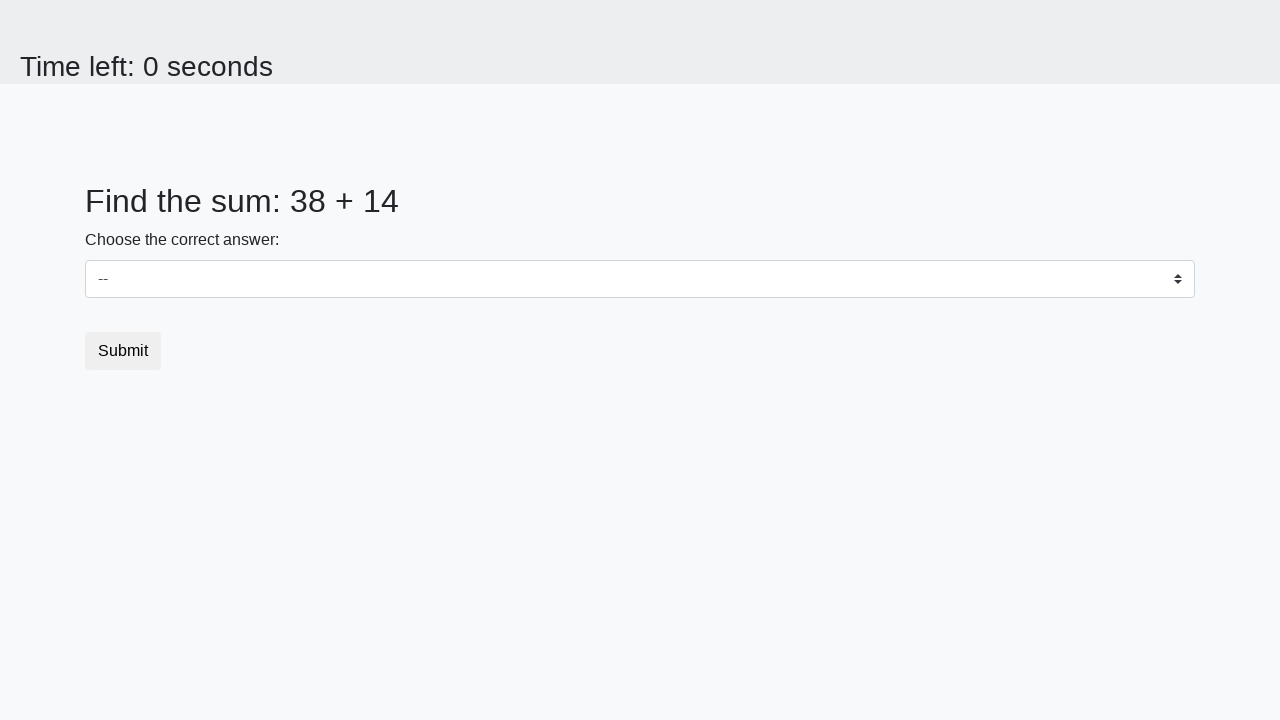

Read second number from page element #num2
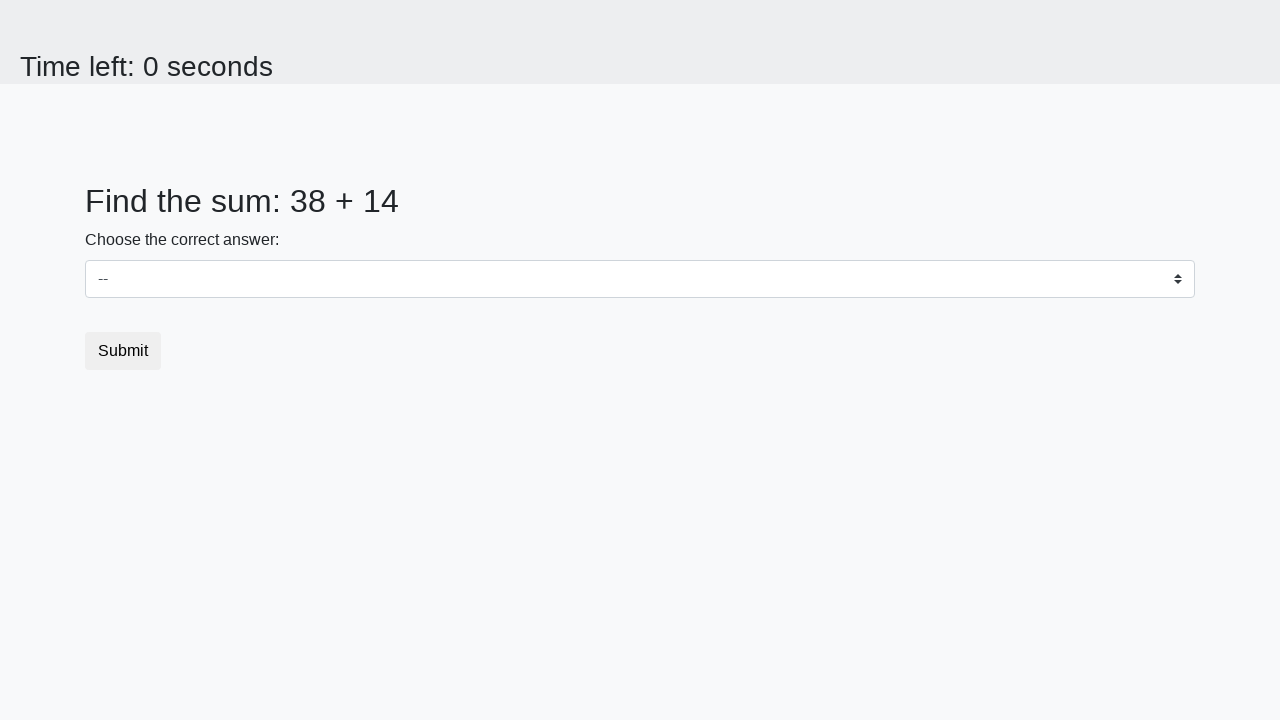

Calculated sum: 38 + 14 = 52
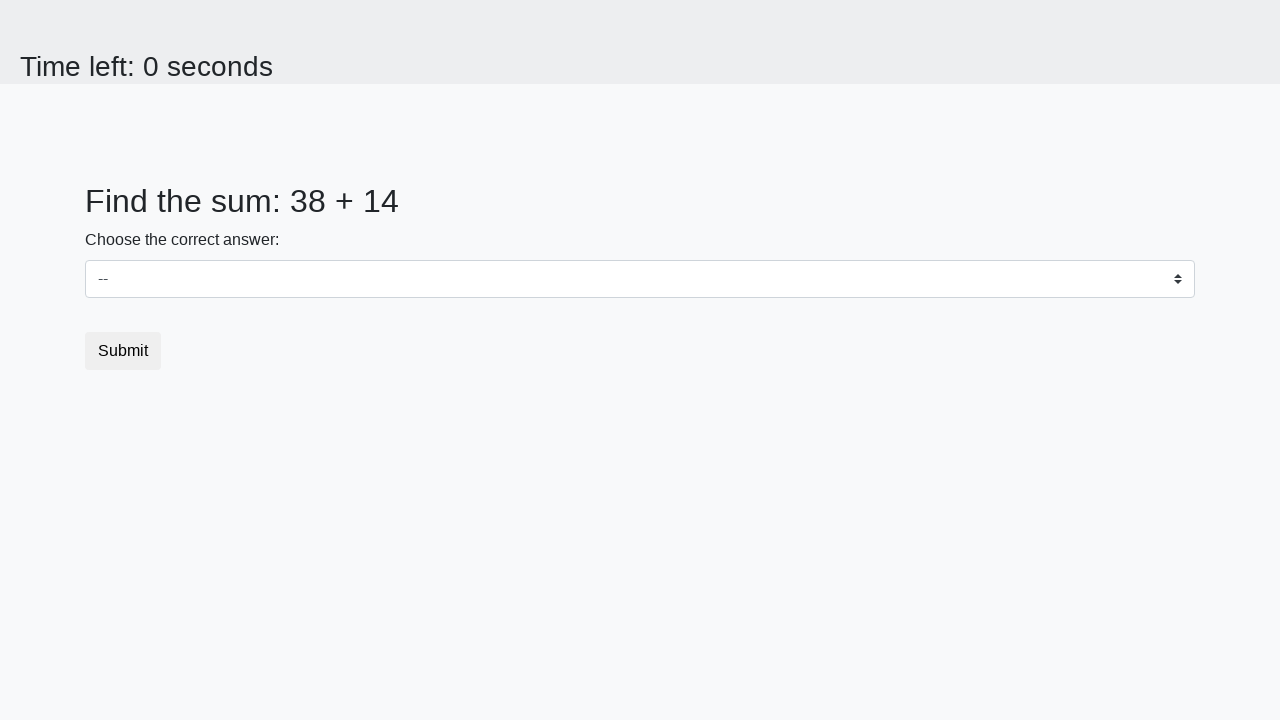

Selected calculated result '52' from dropdown menu on select
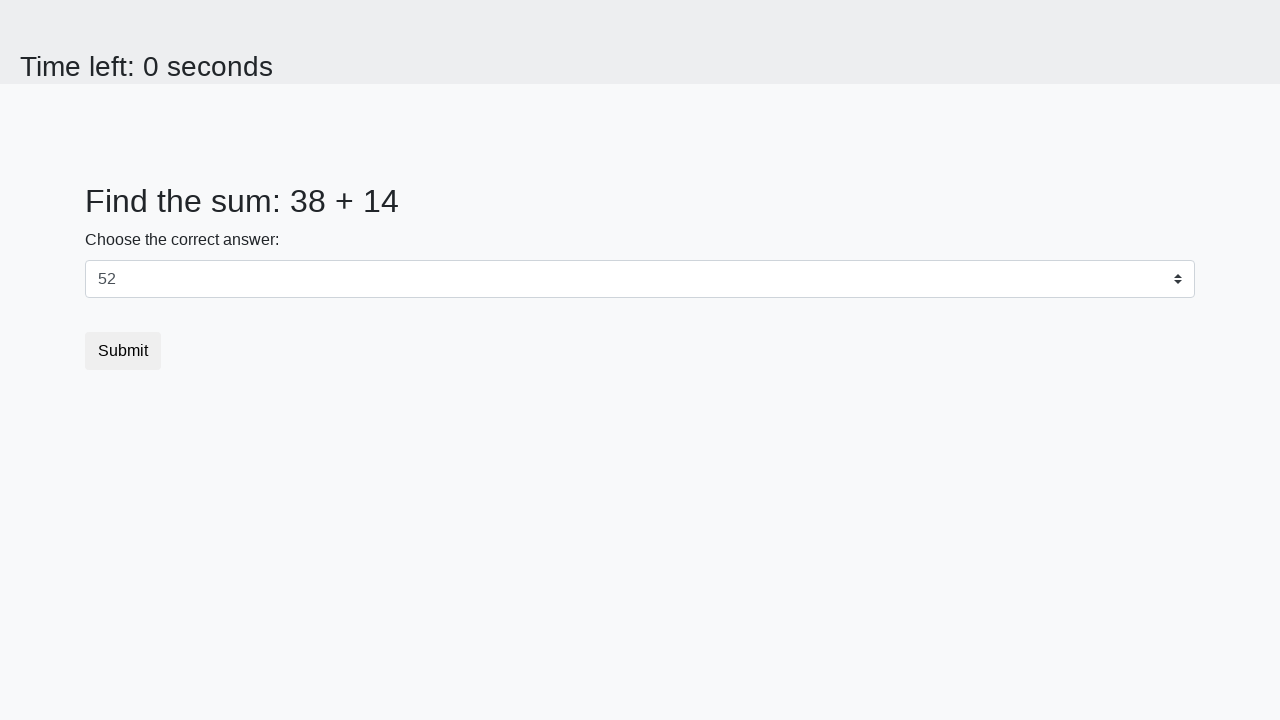

Clicked submit button to submit the form at (123, 351) on button[type='submit']
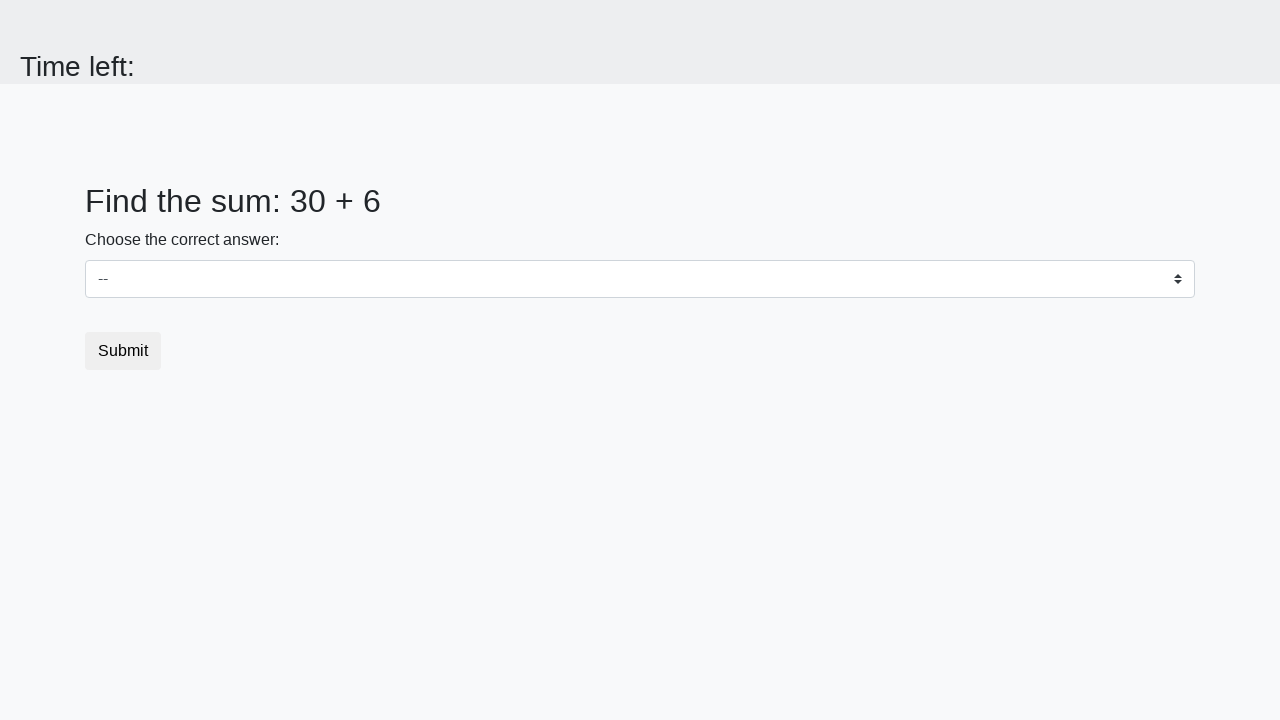

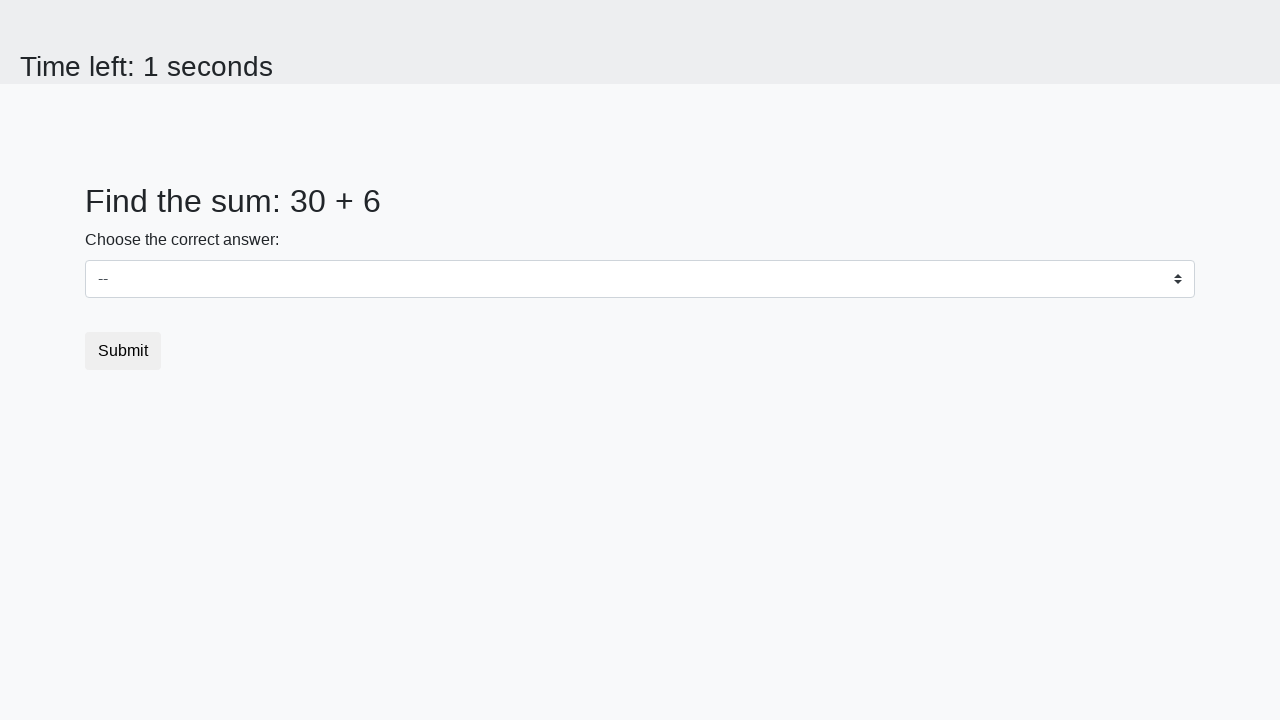